Navigates to Cooling Post website and verifies that news articles are displayed with titles, summaries, and publication dates

Starting URL: https://www.coolingpost.com/

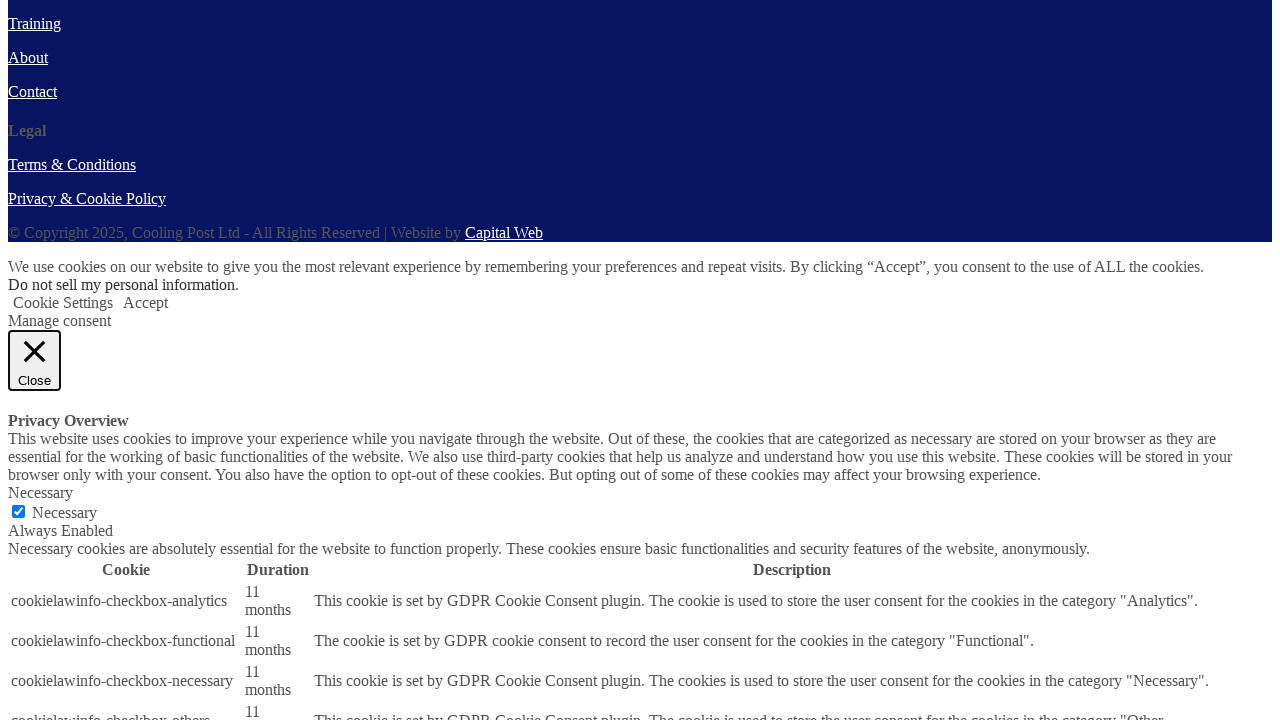

Navigated to Cooling Post website
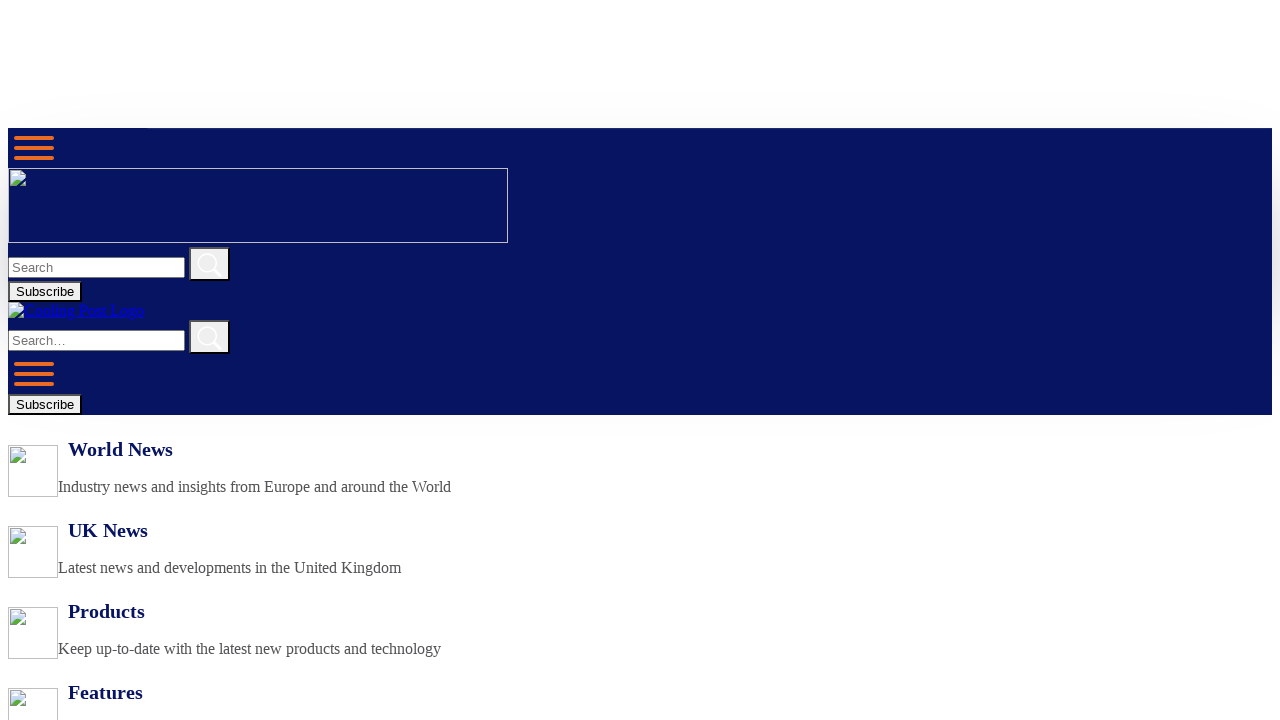

News article titles loaded
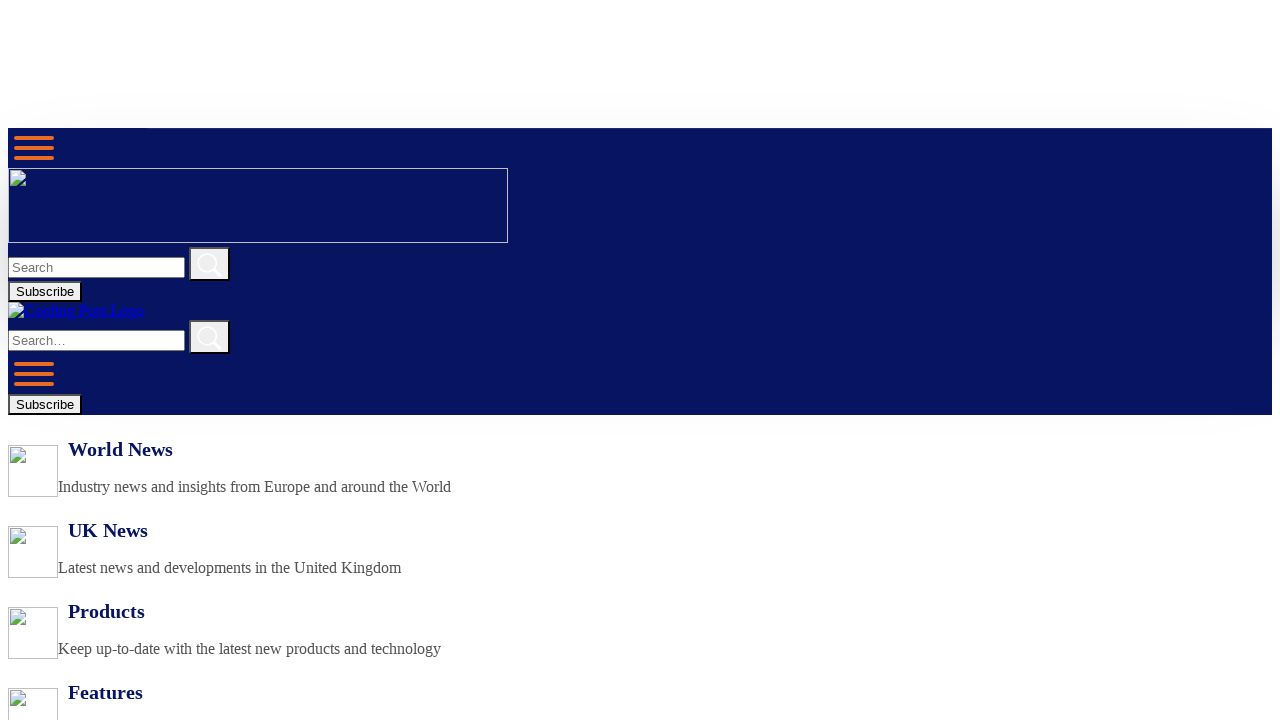

Main content area is present
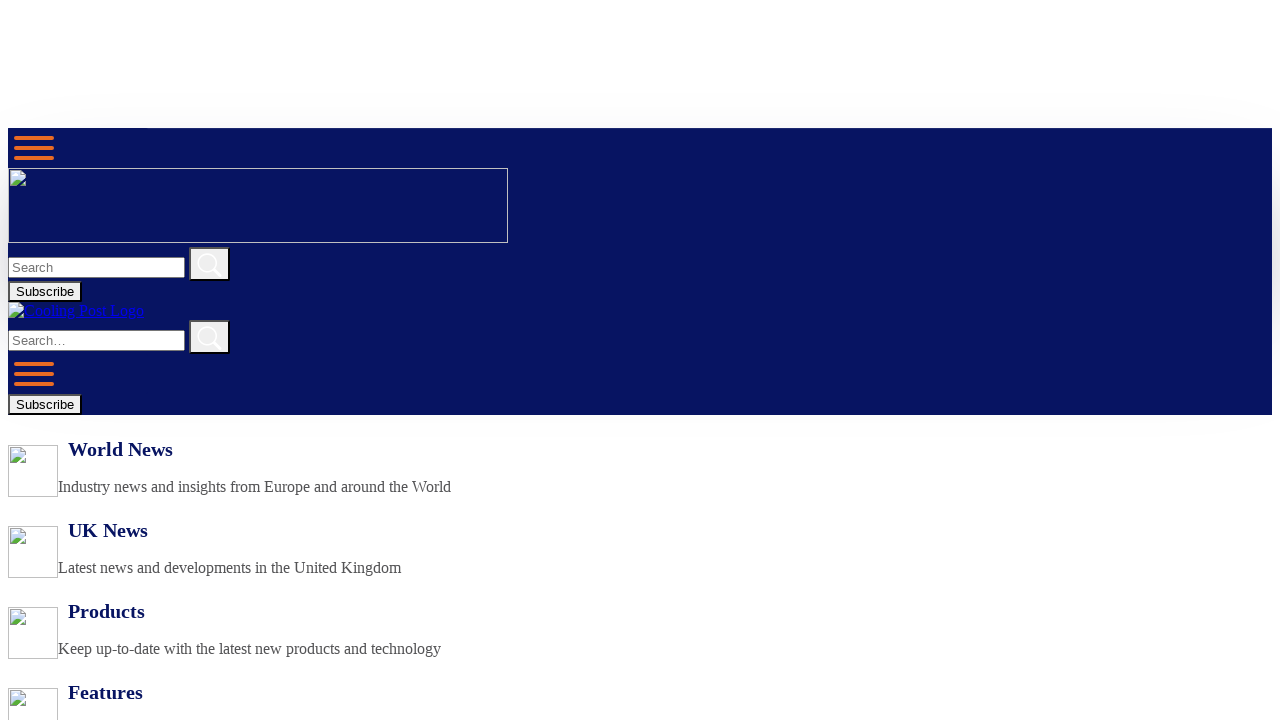

News blocks are displayed
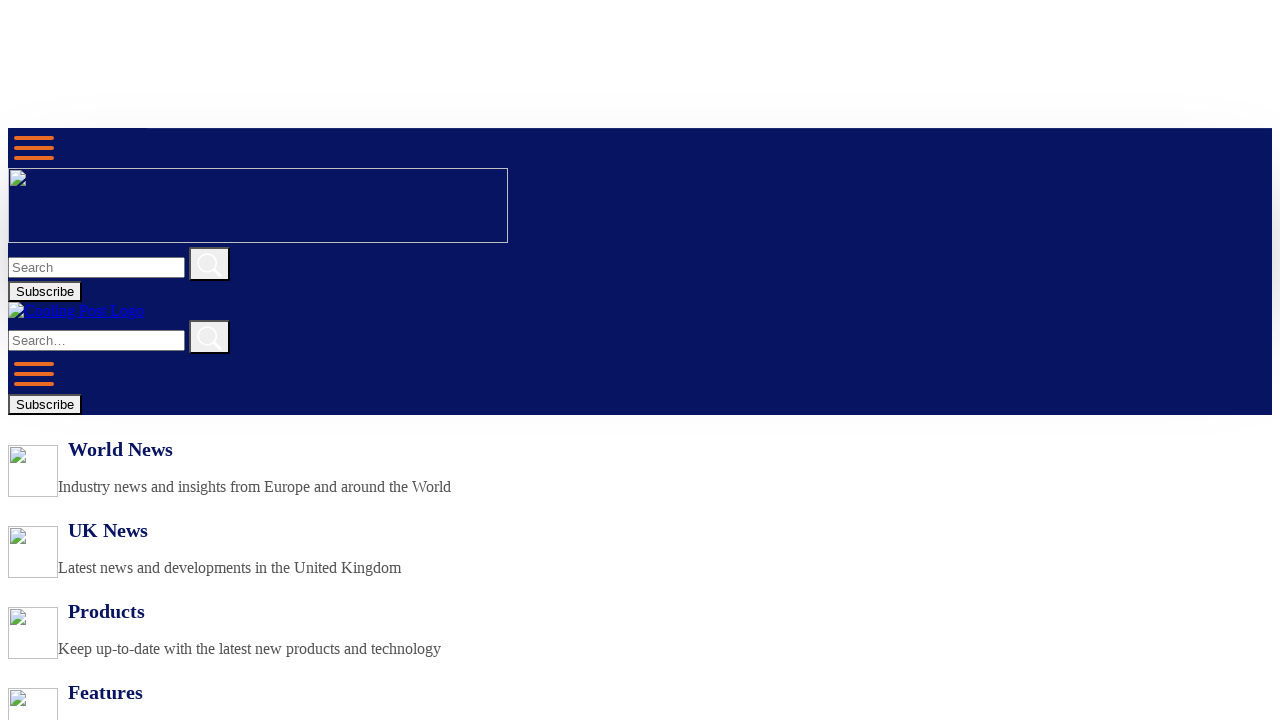

Article summary elements are present
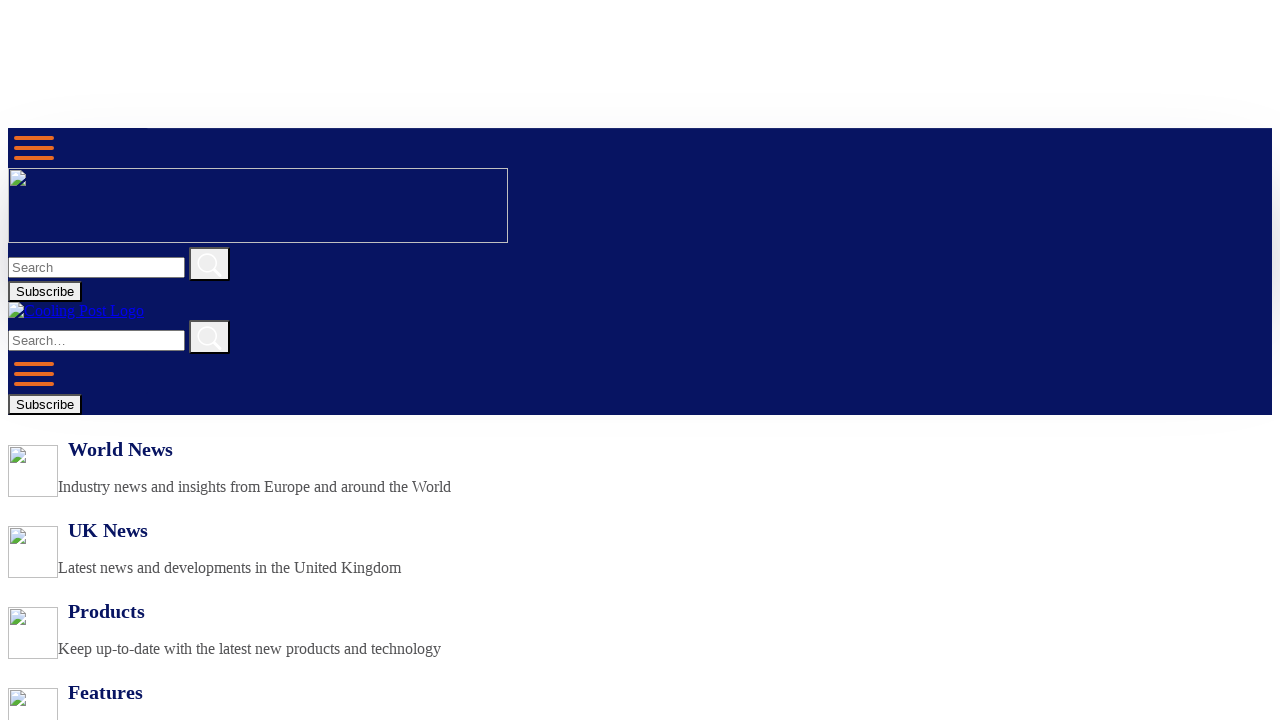

Publication date elements are present
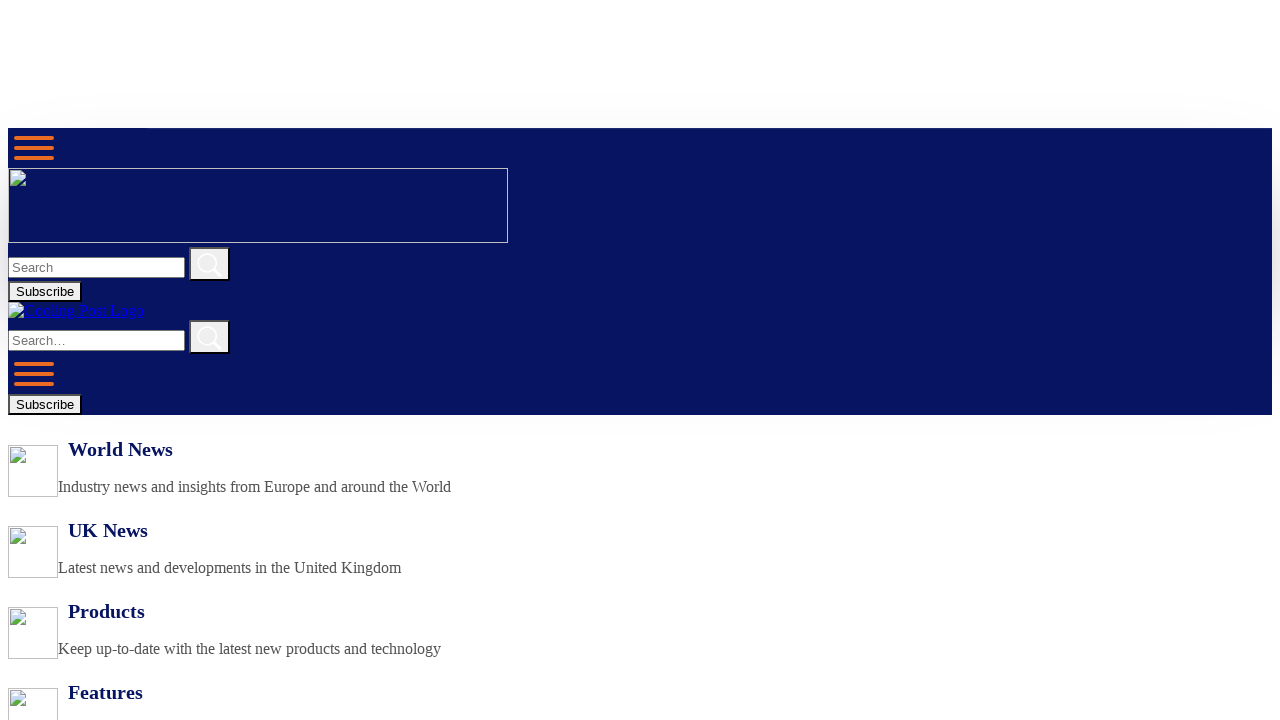

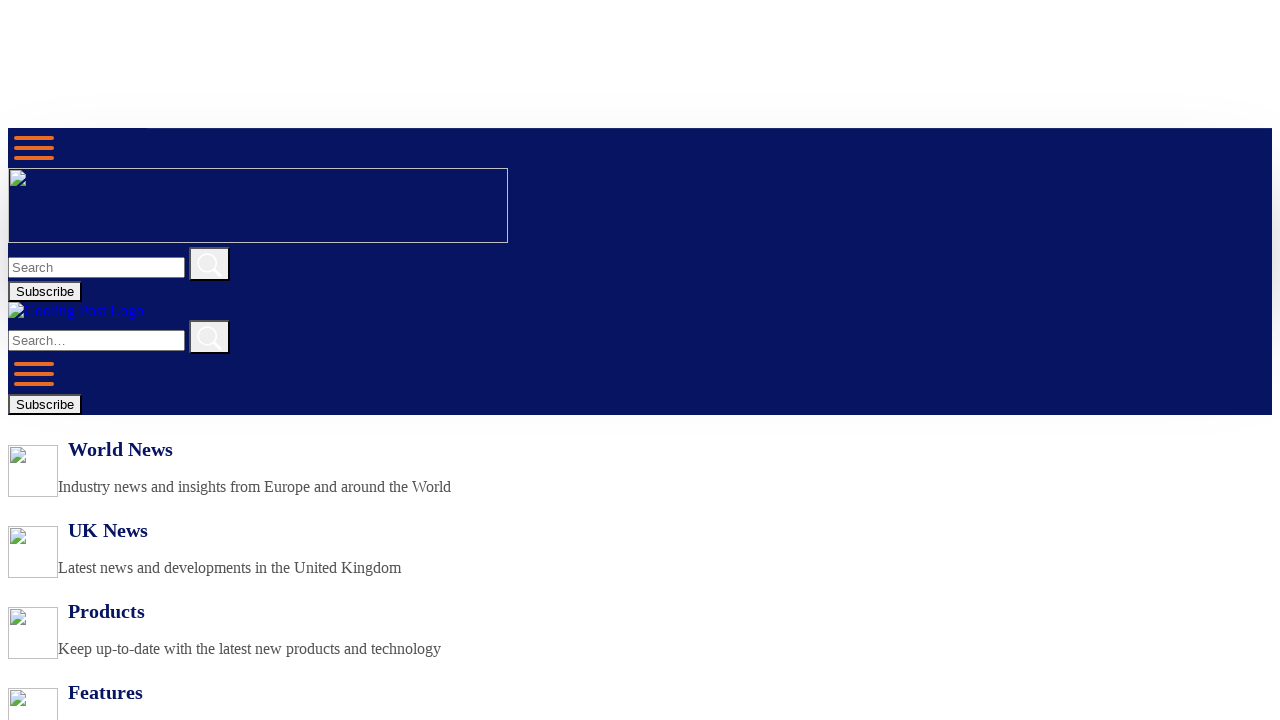